Tests autosuggest dropdown functionality by typing a partial search term and selecting a matching option from the suggestions

Starting URL: https://rahulshettyacademy.com/dropdownsPractise/

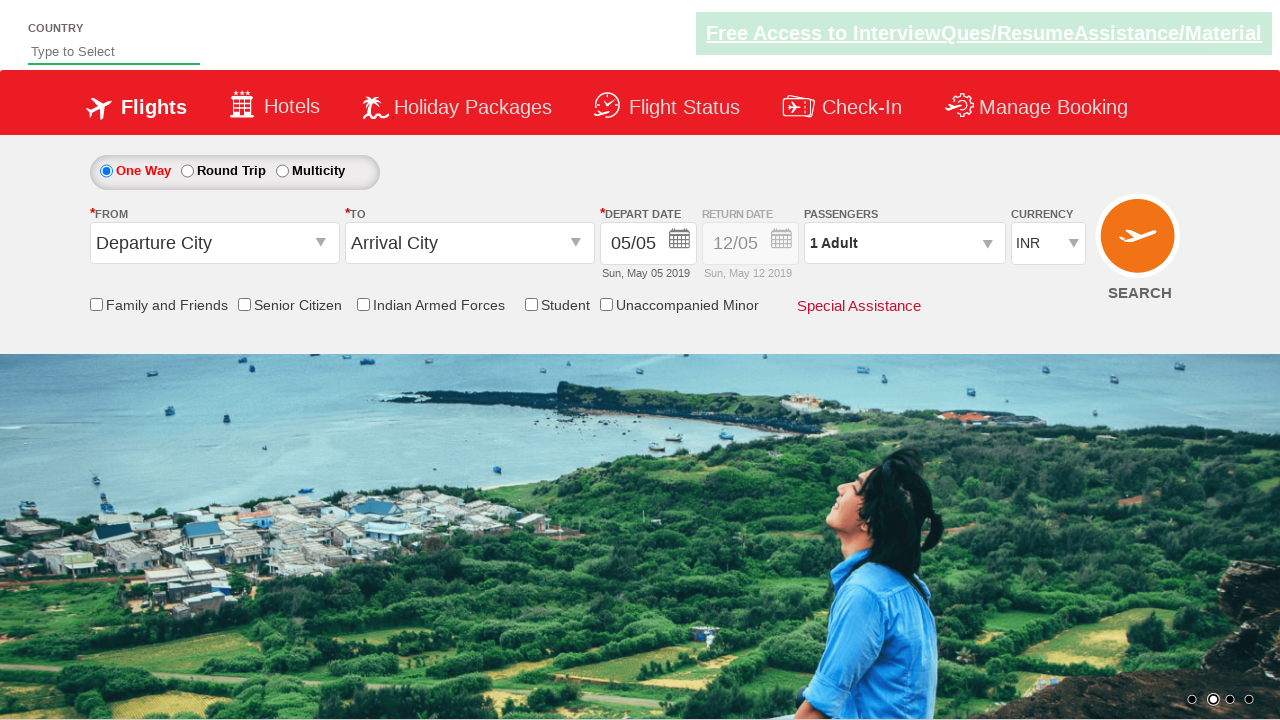

Filled autosuggest field with partial search term 'ind' on #autosuggest
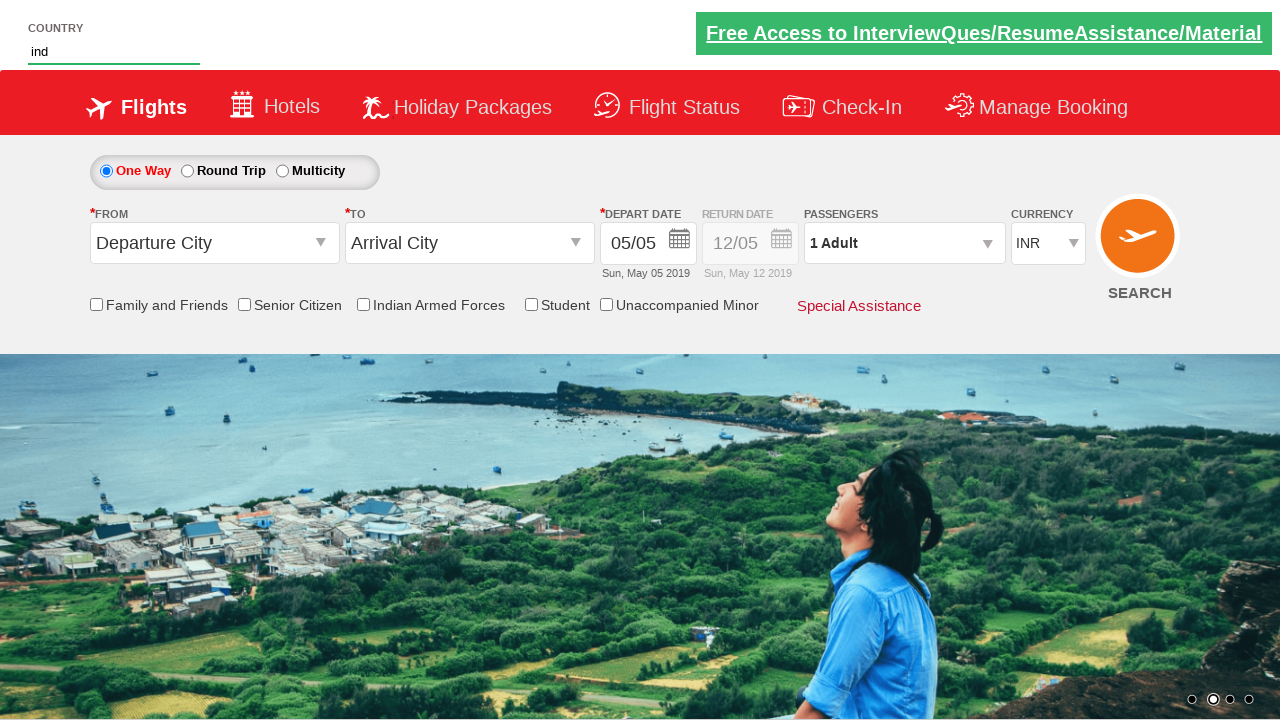

Autosuggest dropdown suggestions appeared
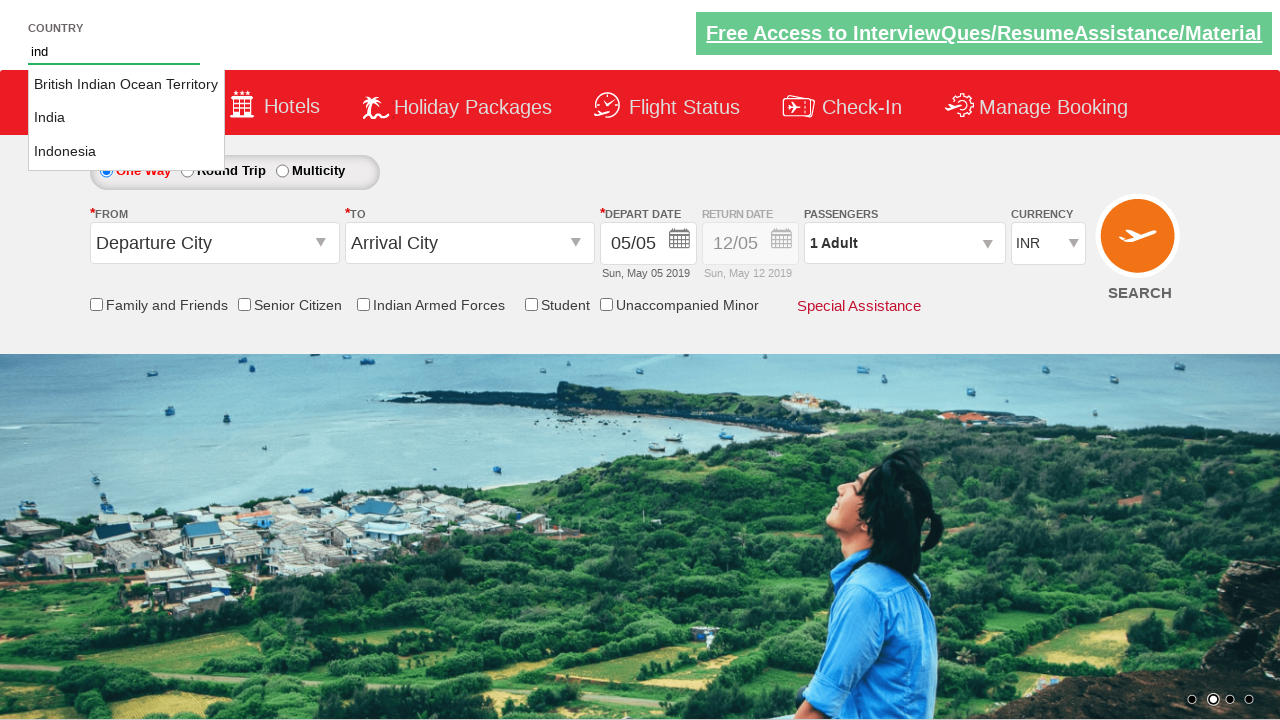

Selected 'India' from autosuggest dropdown options at (126, 118) on li.ui-menu-item a >> nth=1
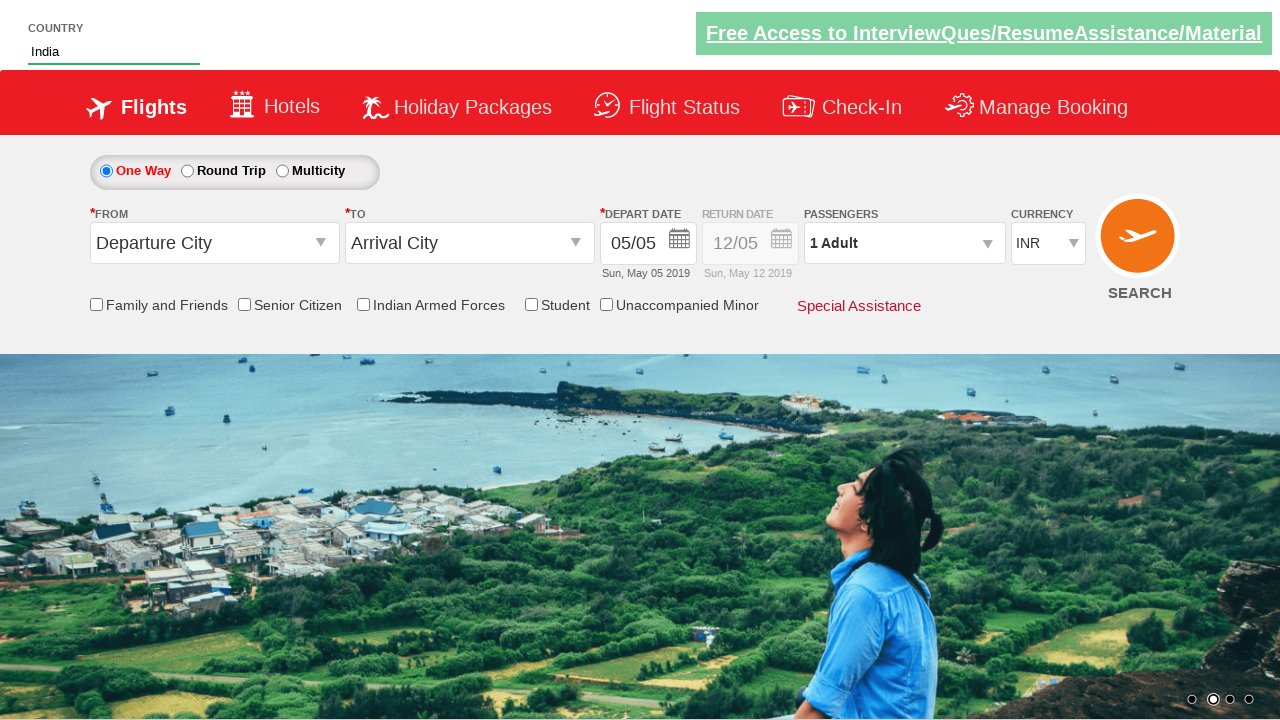

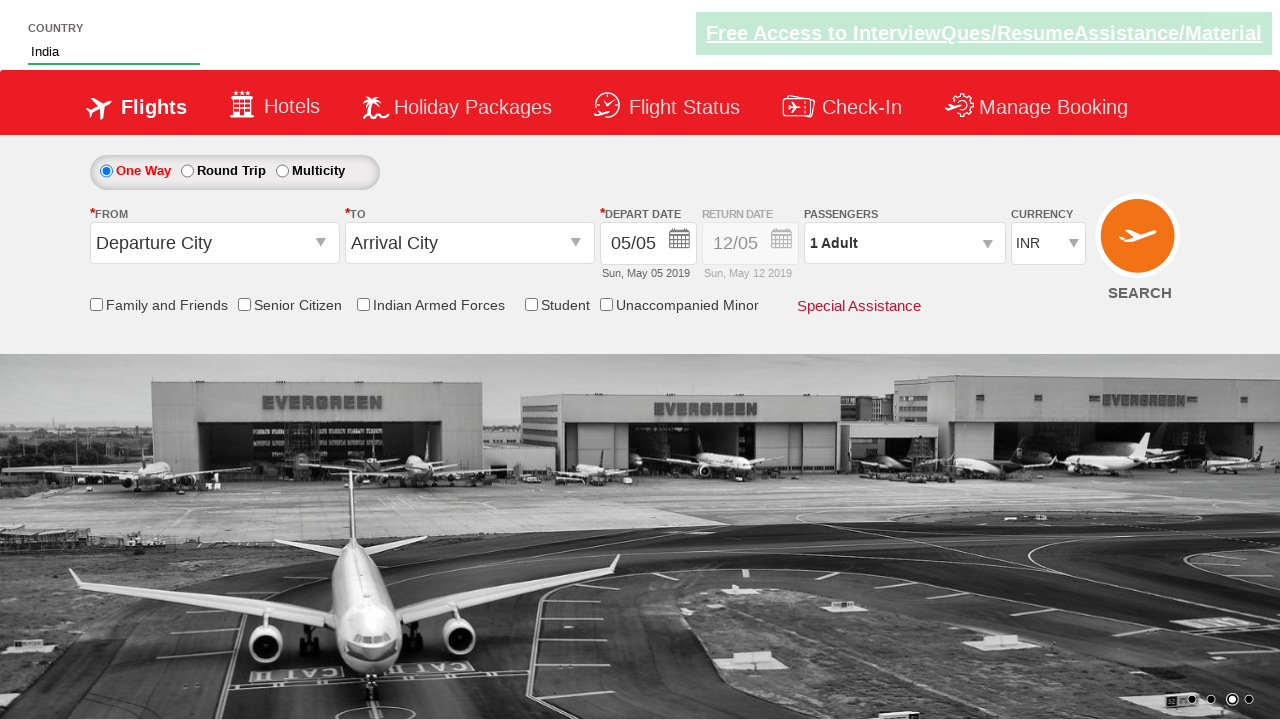